Navigates to the TodoMVC demo page and takes a screenshot

Starting URL: https://demo.playwright.dev/todomvc

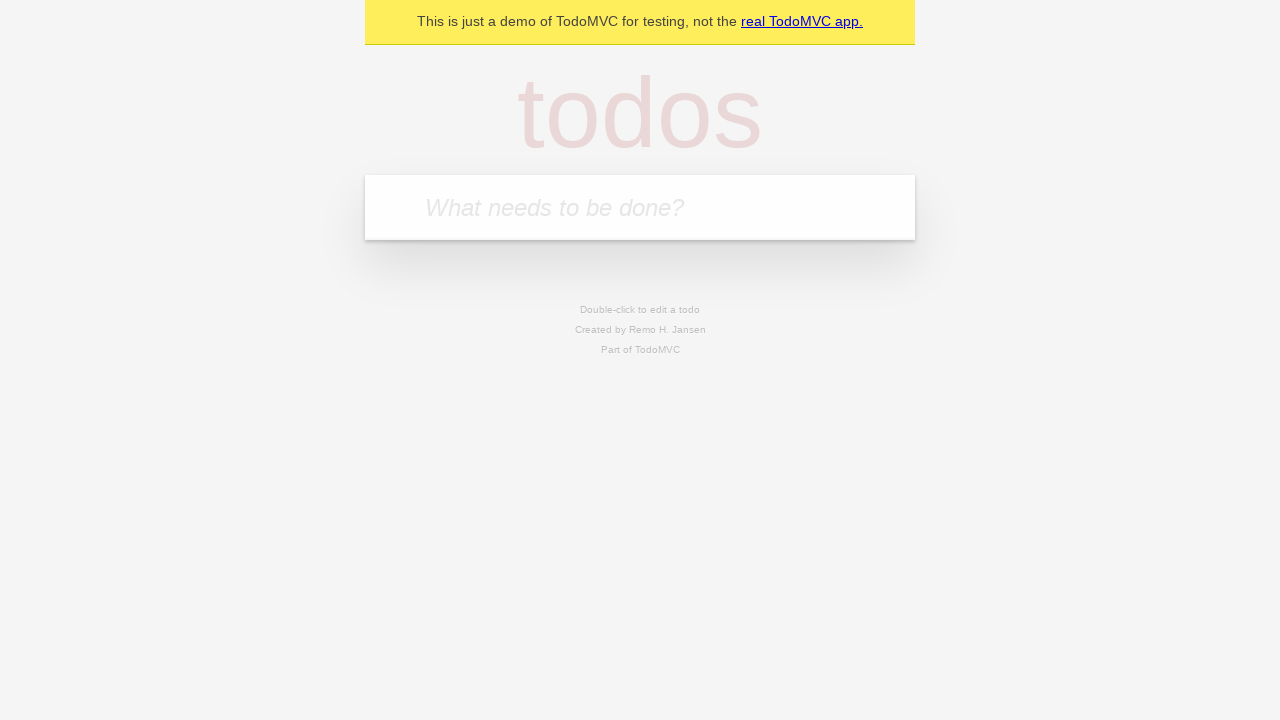

Waited for page to reach domcontentloaded state
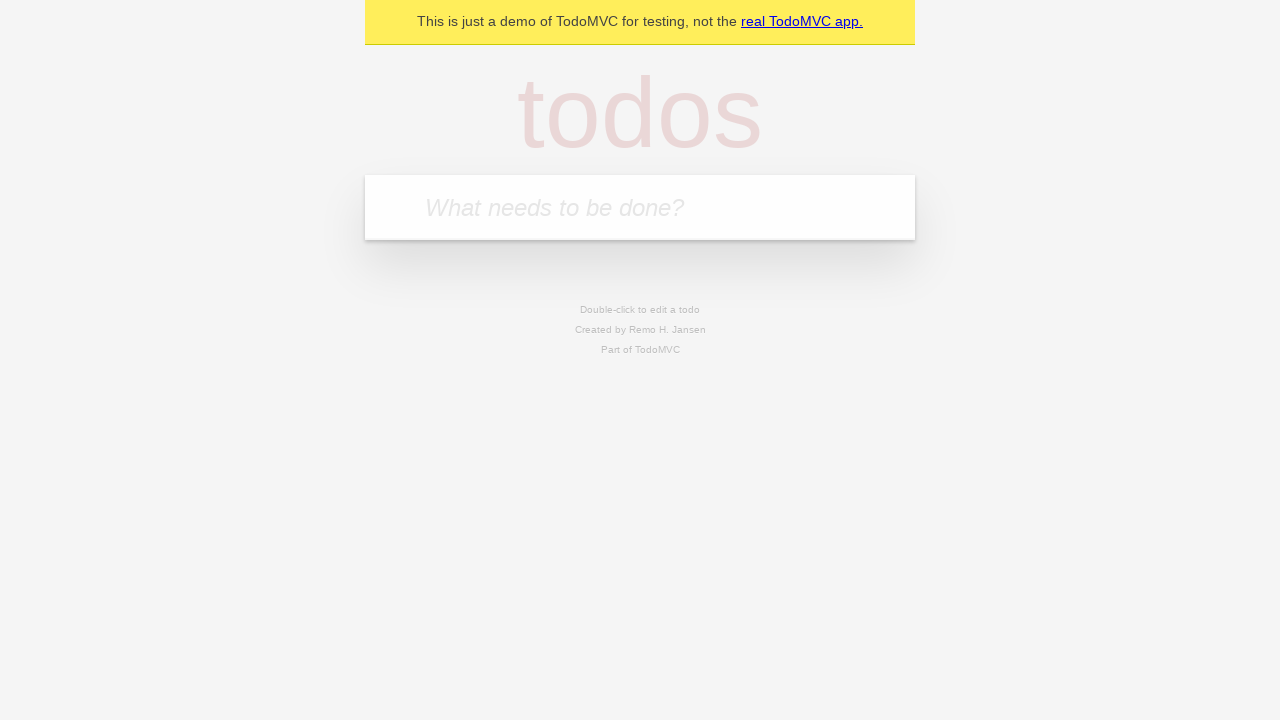

Took screenshot of TodoMVC demo page
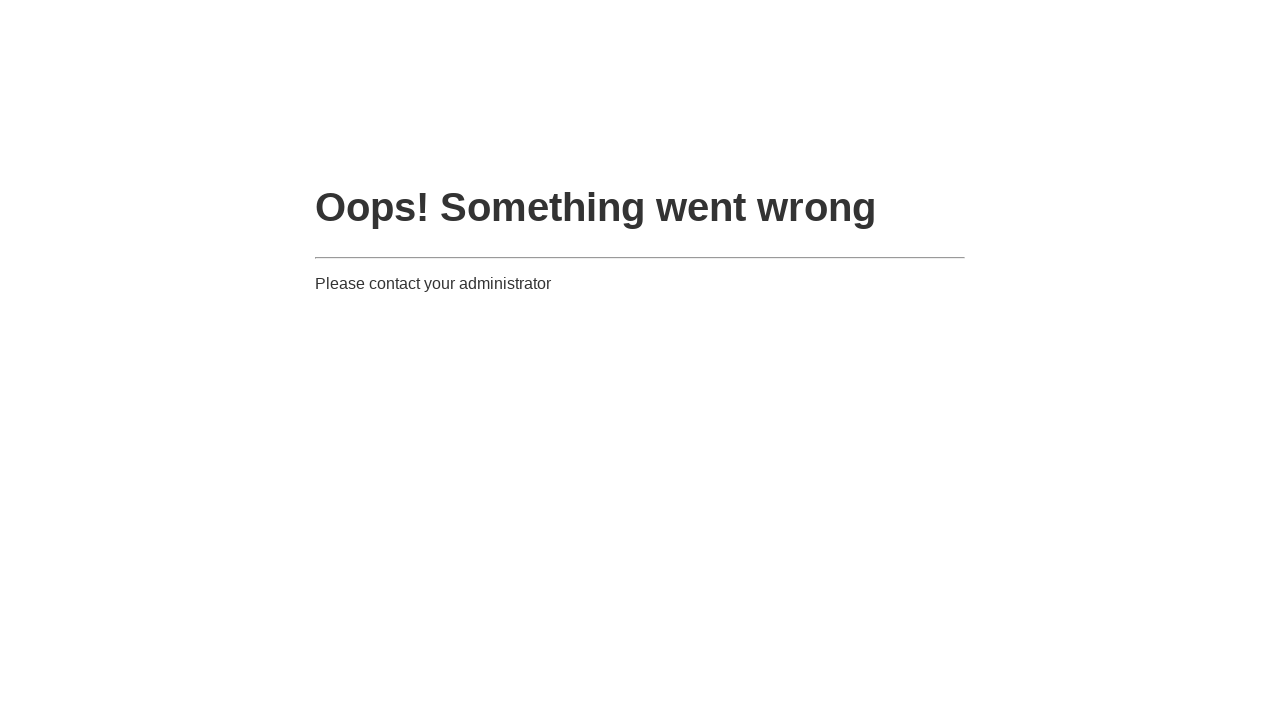

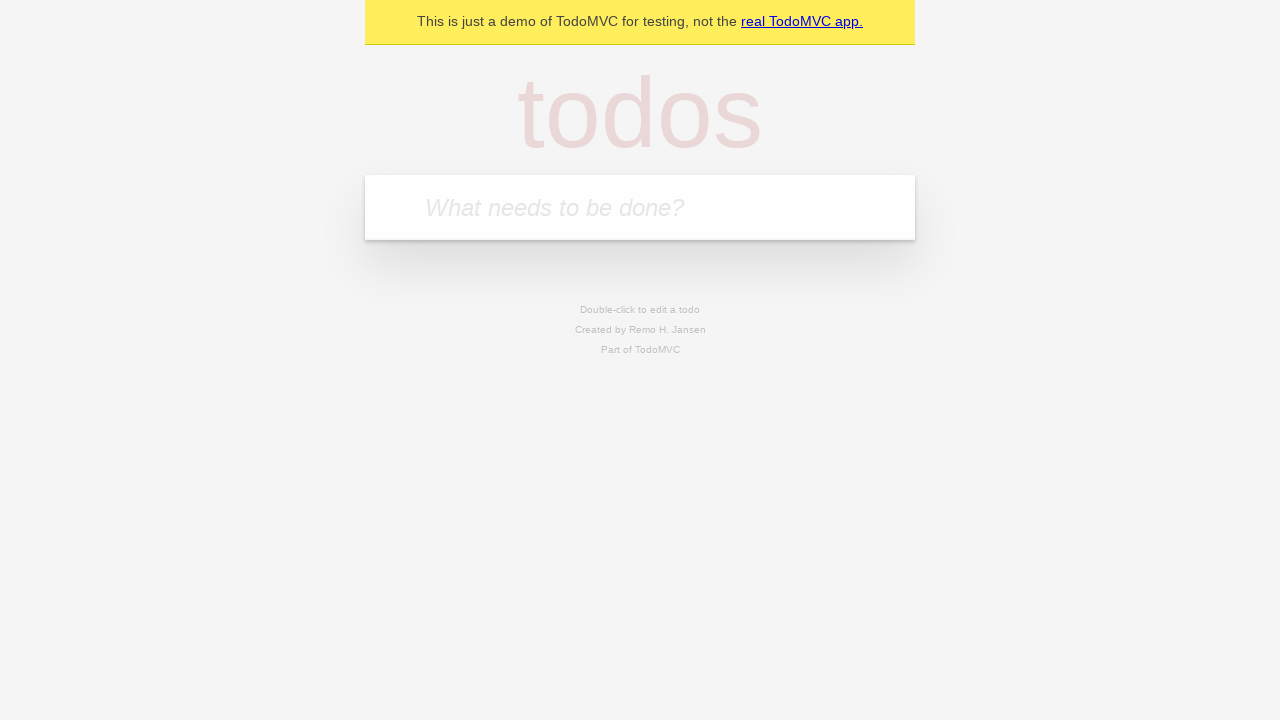